Verifies that the current URL matches the expected OrangeHRM login page URL

Starting URL: https://opensource-demo.orangehrmlive.com/web/index.php/auth/login

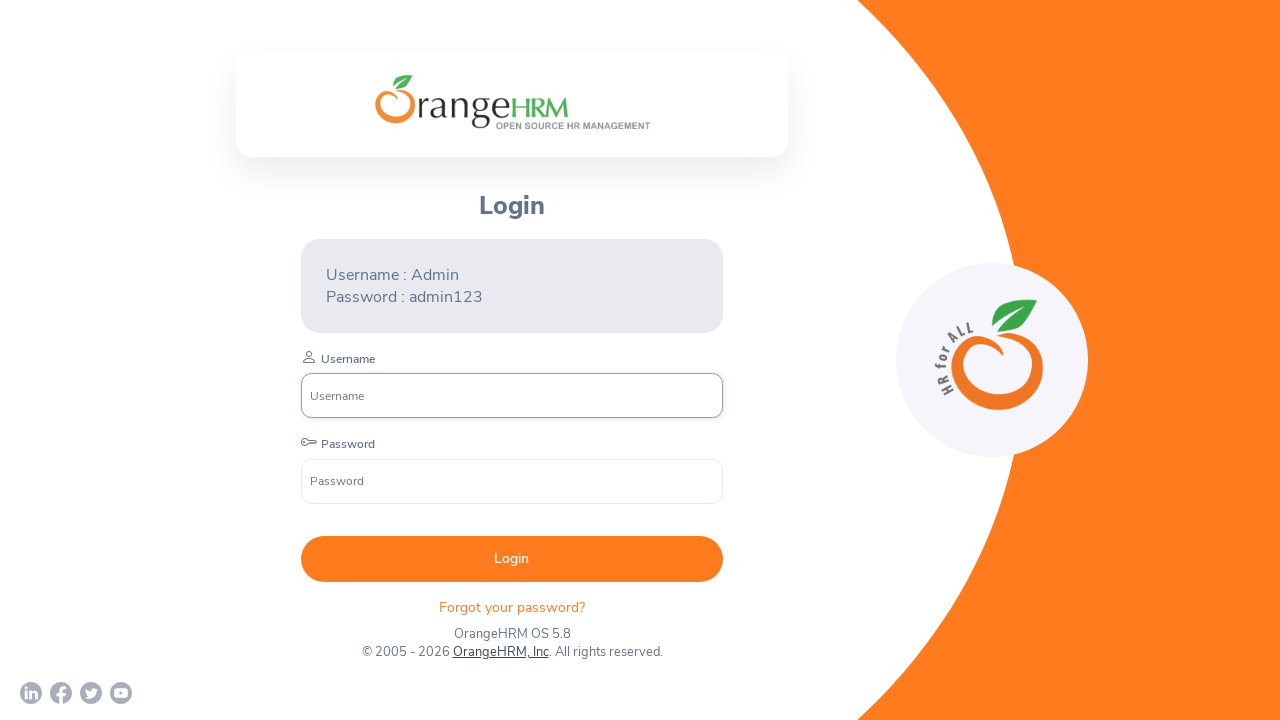

Verified that current URL matches OrangeHRM login page URL
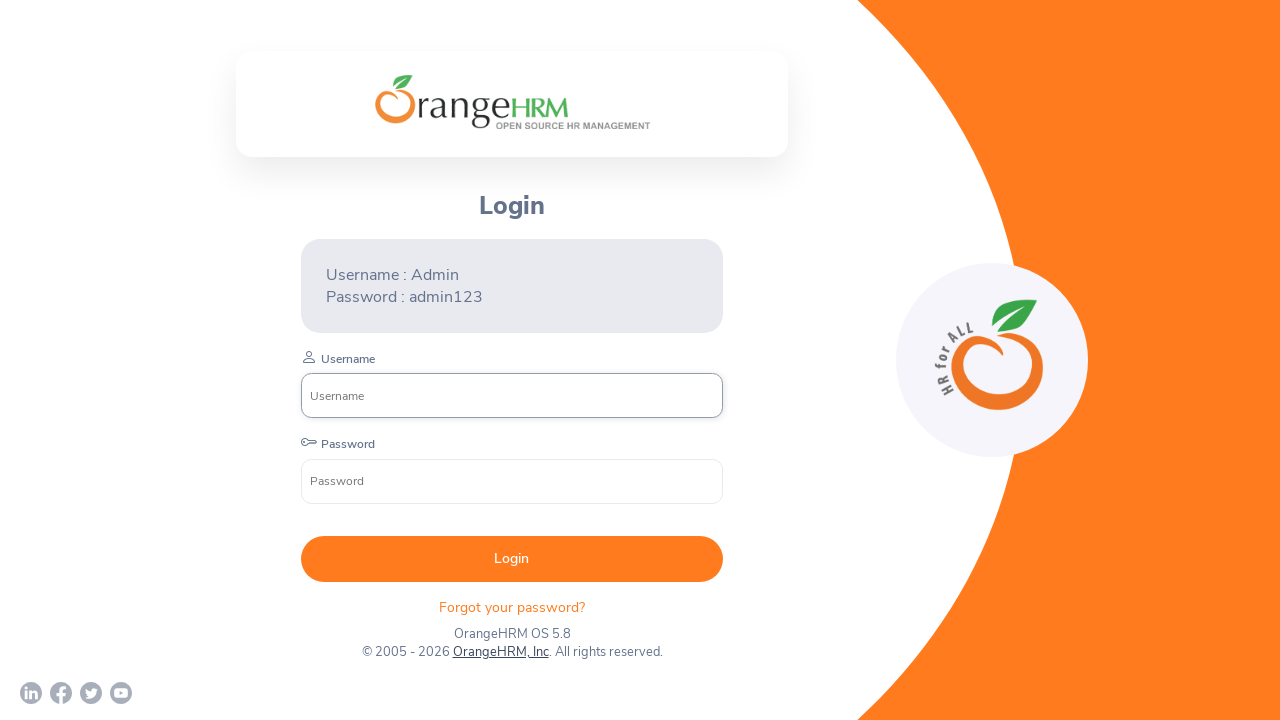

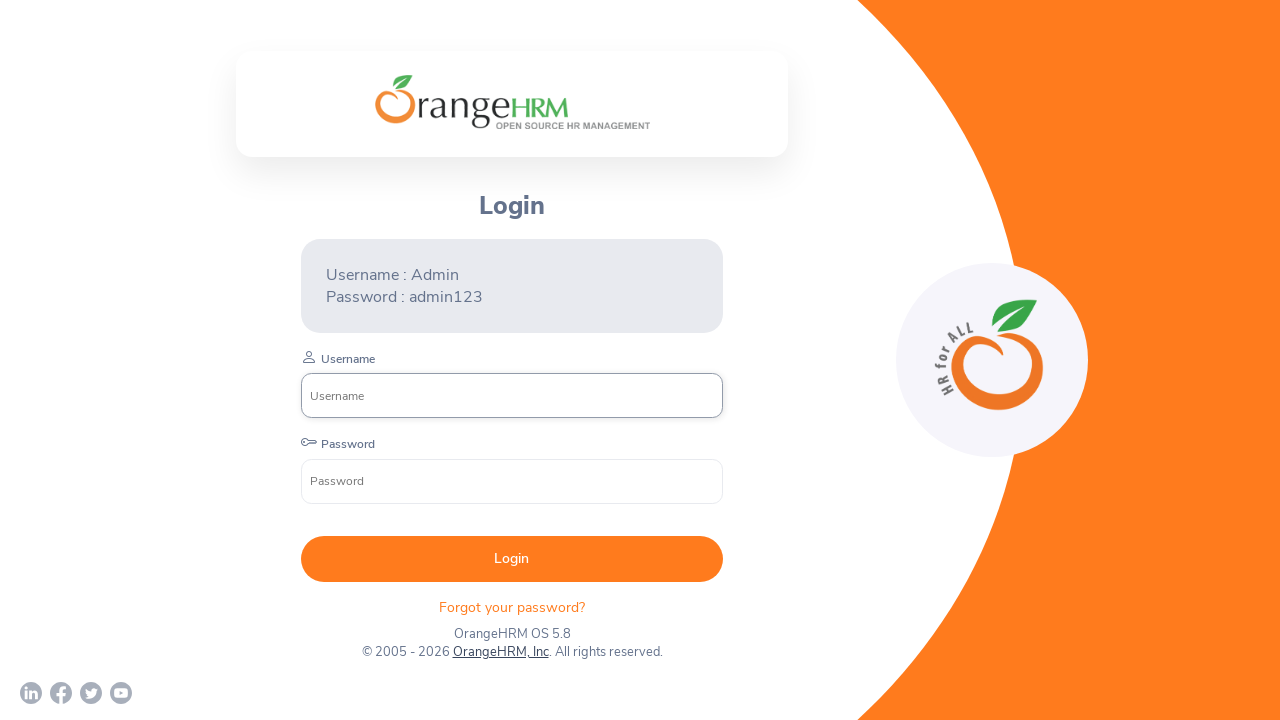